Clicks on the Dropdown link and verifies the page heading contains "Dropdown List"

Starting URL: https://the-internet.herokuapp.com/

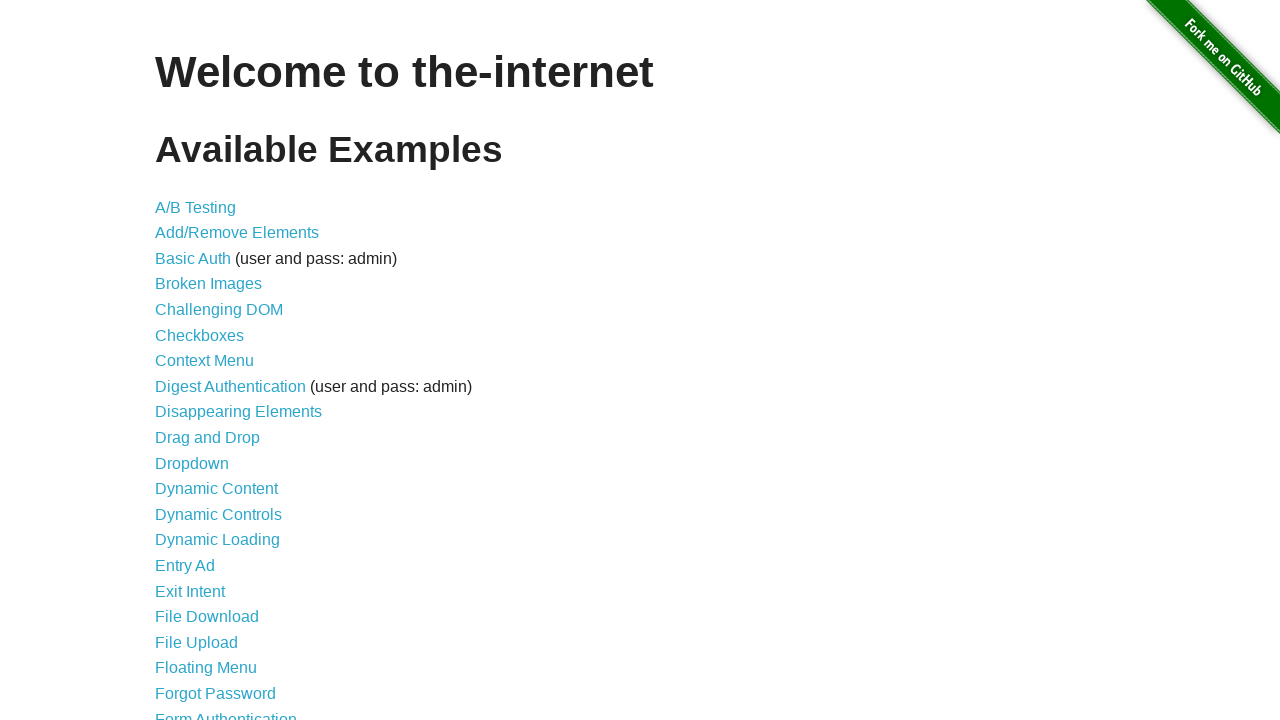

Clicked on Dropdown link at (192, 463) on text=Dropdown
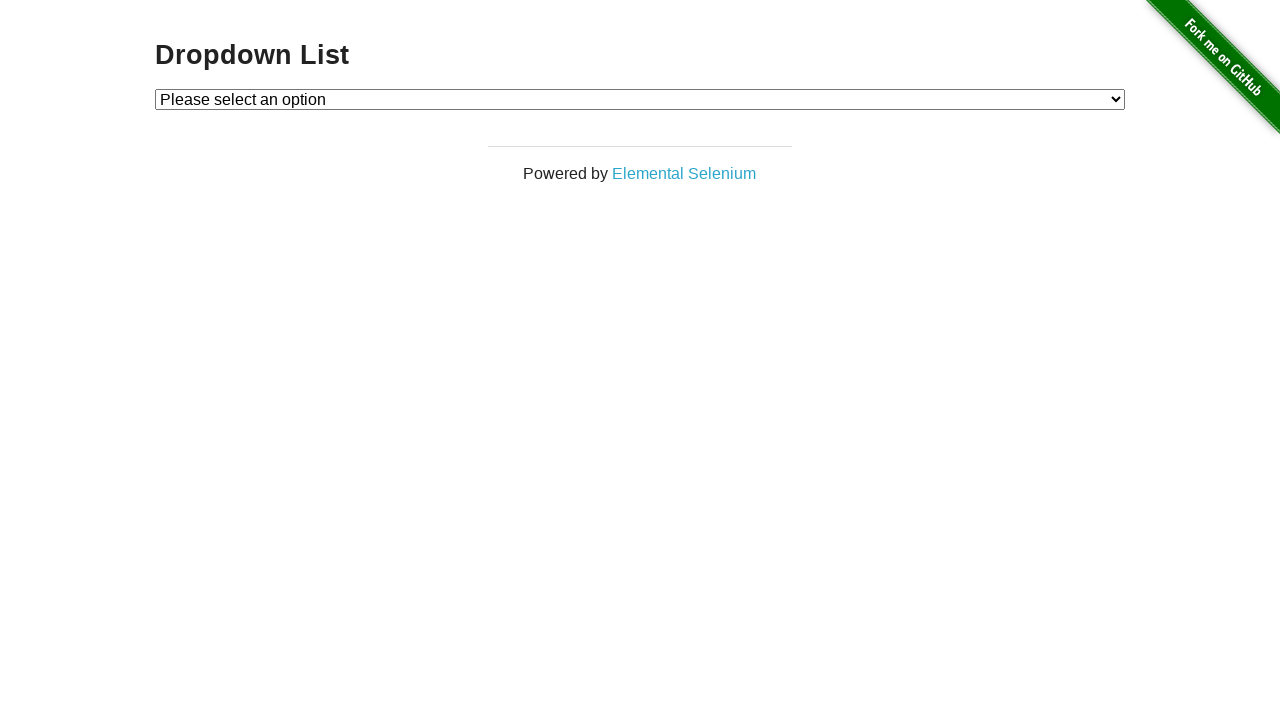

Page heading loaded
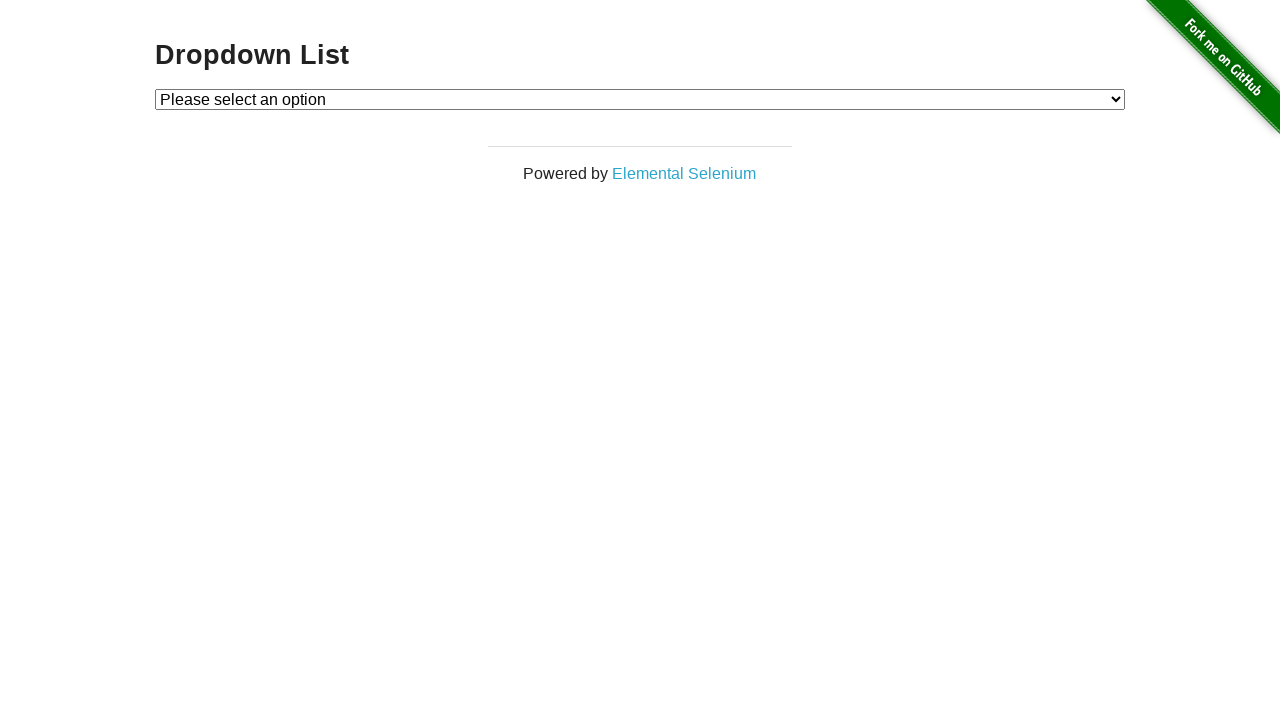

Retrieved heading text content
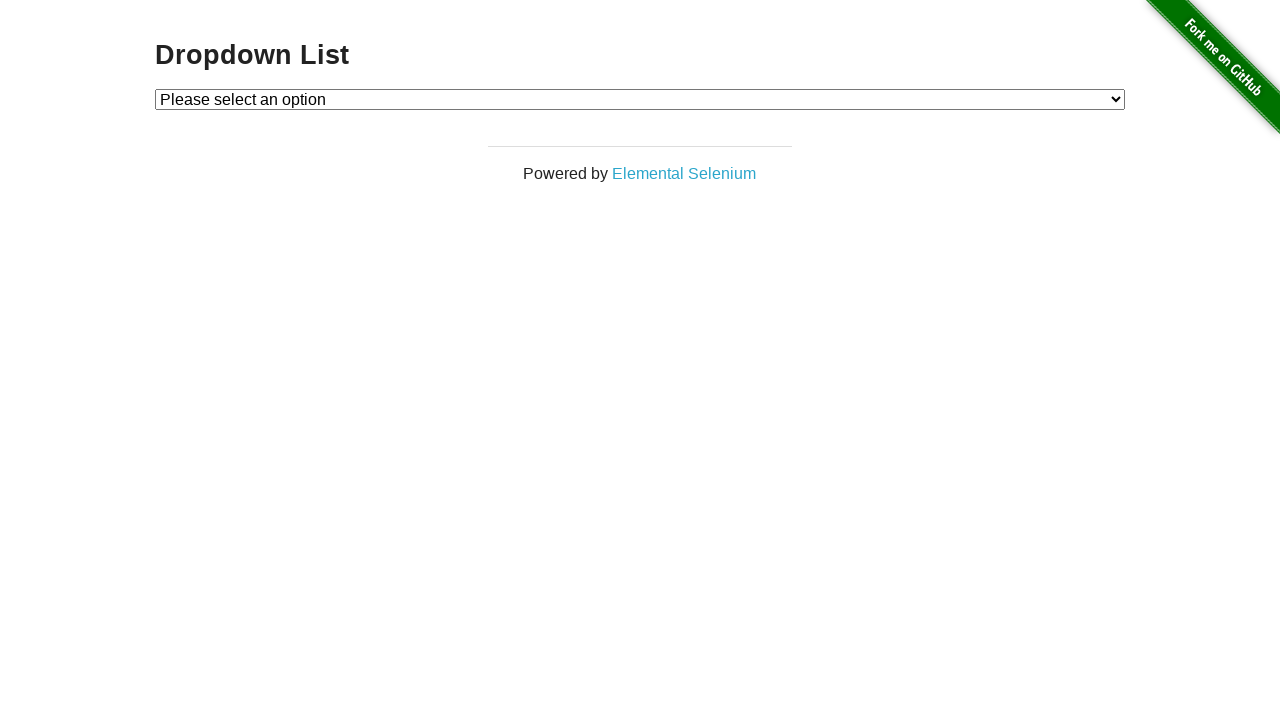

Verified page heading contains 'Dropdown List'
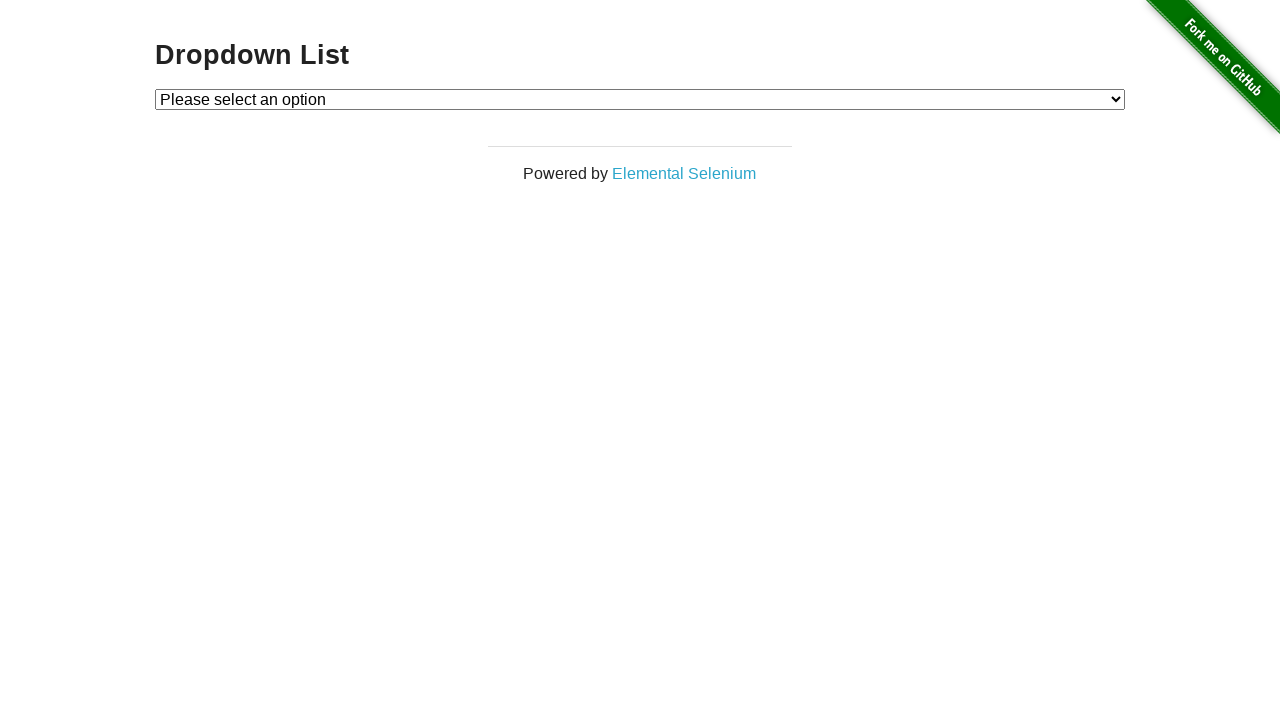

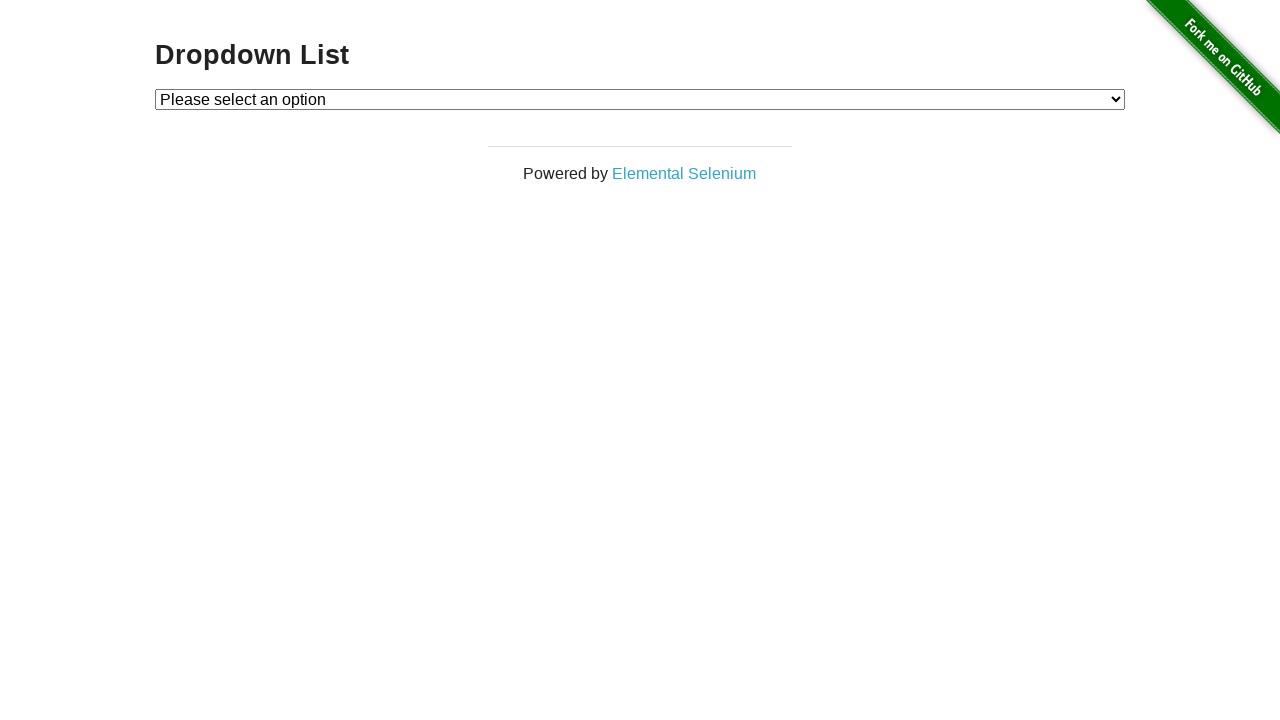